Tests file upload functionality by uploading a file and verifying the success message appears.

Starting URL: https://the-internet.herokuapp.com/upload

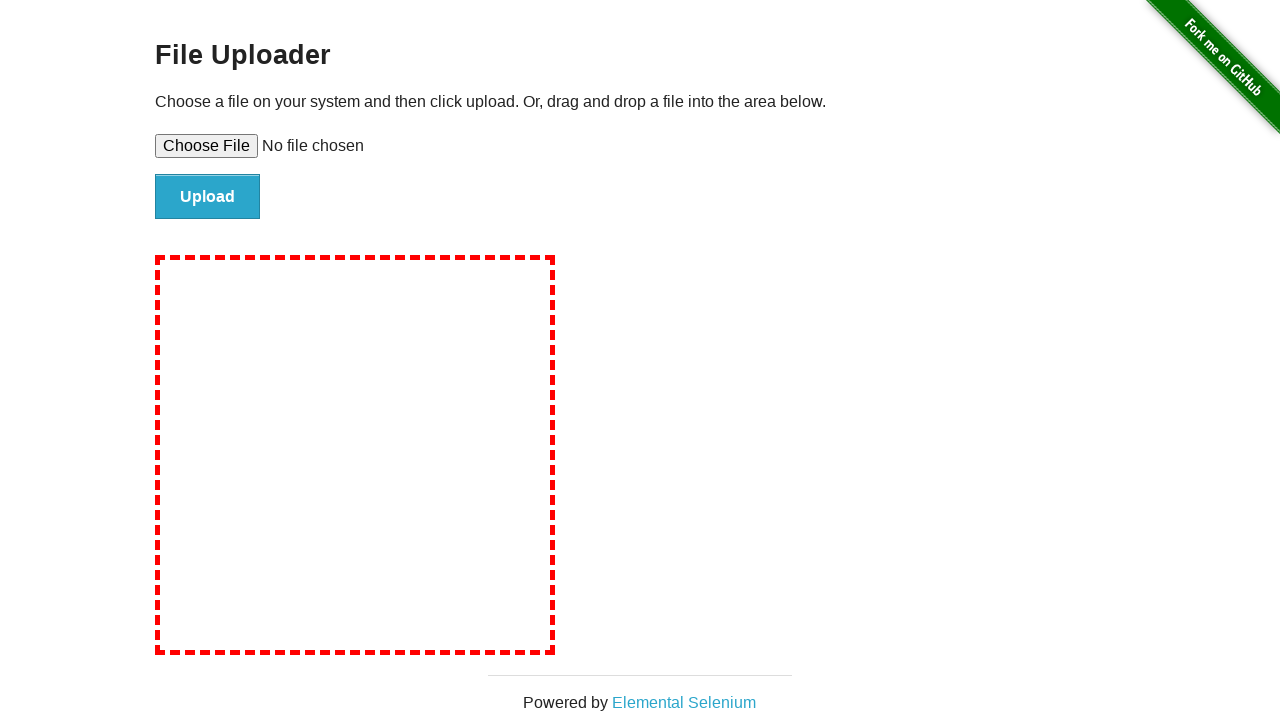

Set input file 'test_upload.txt' for file upload
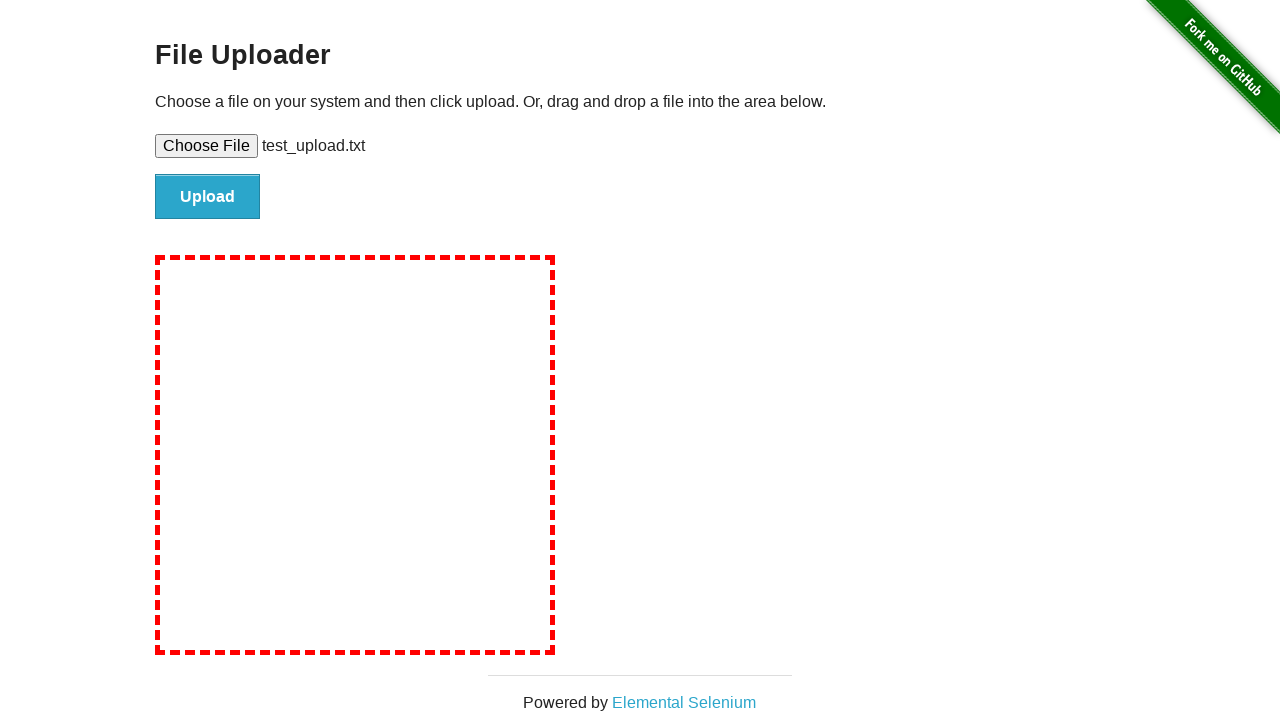

Clicked file submit button at (208, 197) on #file-submit
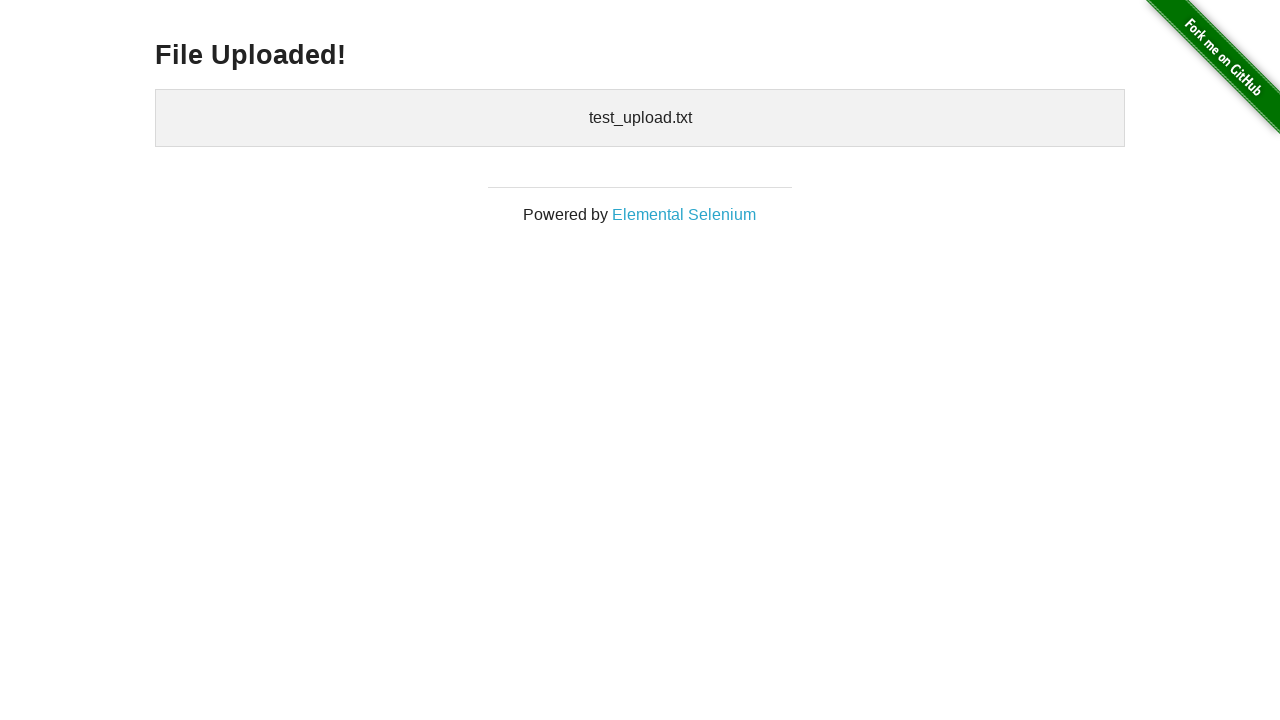

Waited for and found success message heading
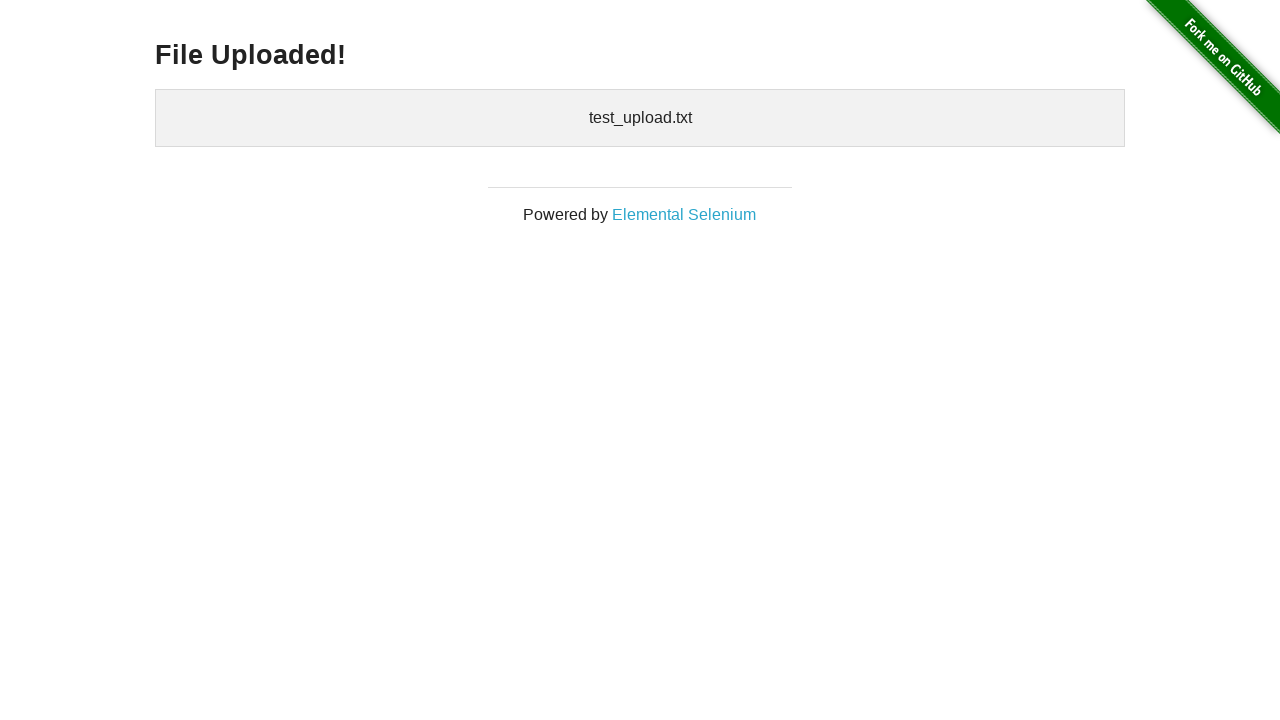

Verified 'File Uploaded!' text appears in success message
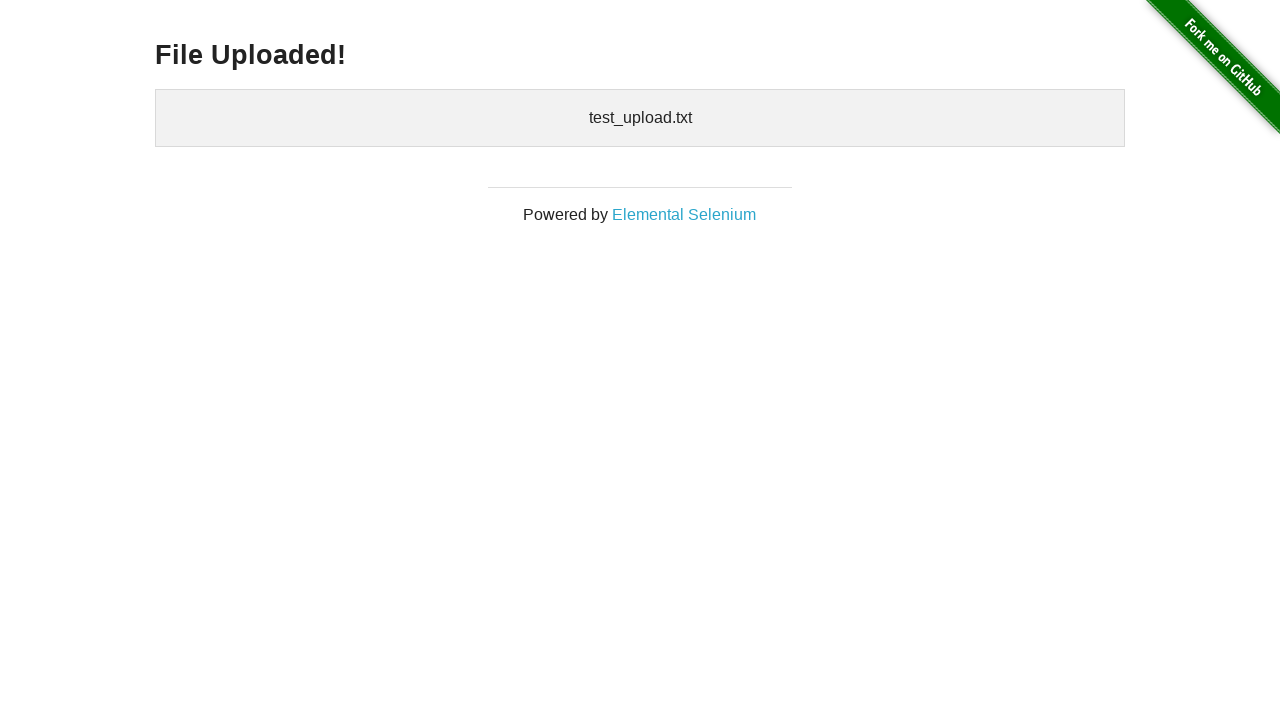

Located uploaded files element
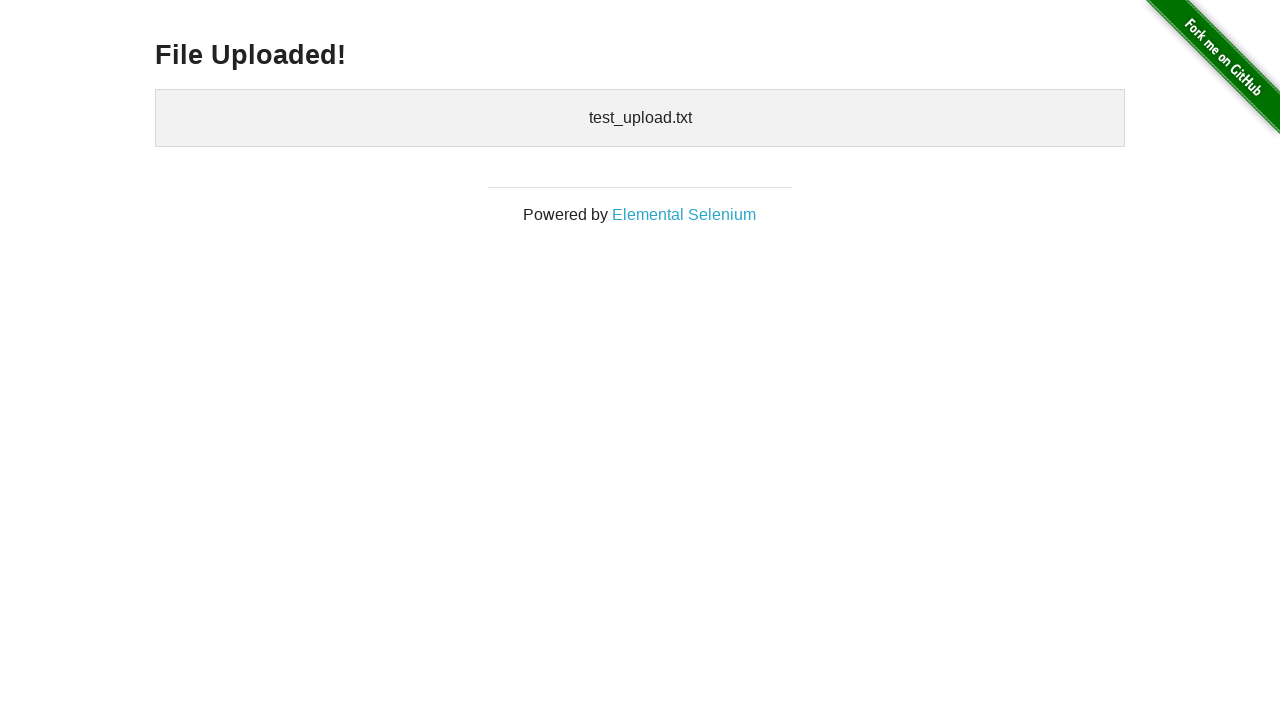

Verified uploaded filename 'test_upload.txt' is displayed
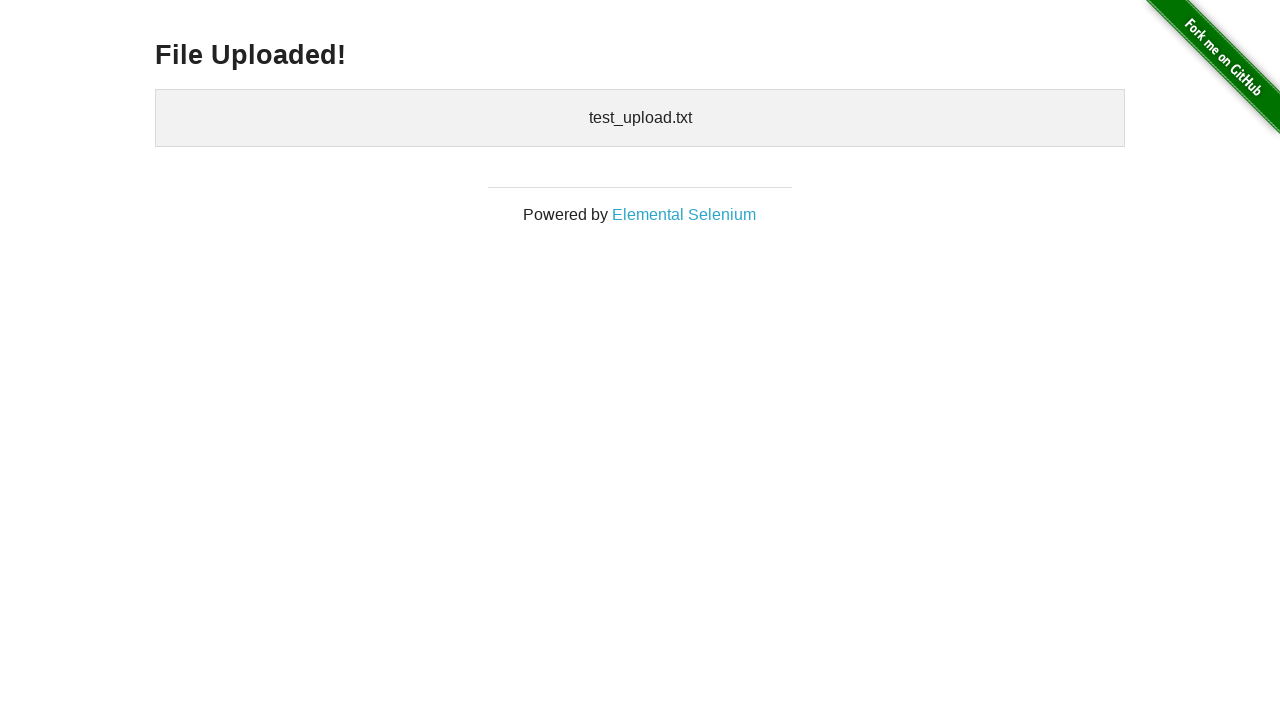

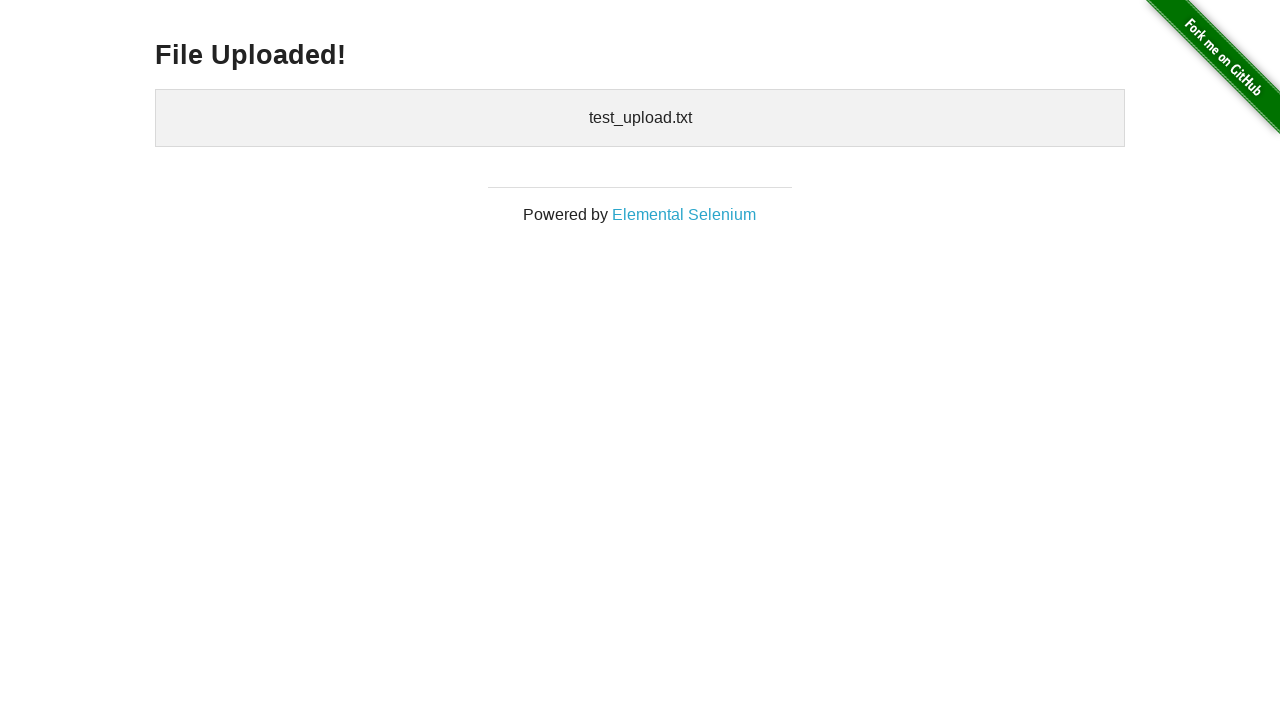